Tests JavaScript Confirm dialog by clicking a button that triggers a confirm popup and accepting it (clicking OK), then verifying the result message

Starting URL: https://the-internet.herokuapp.com/javascript_alerts

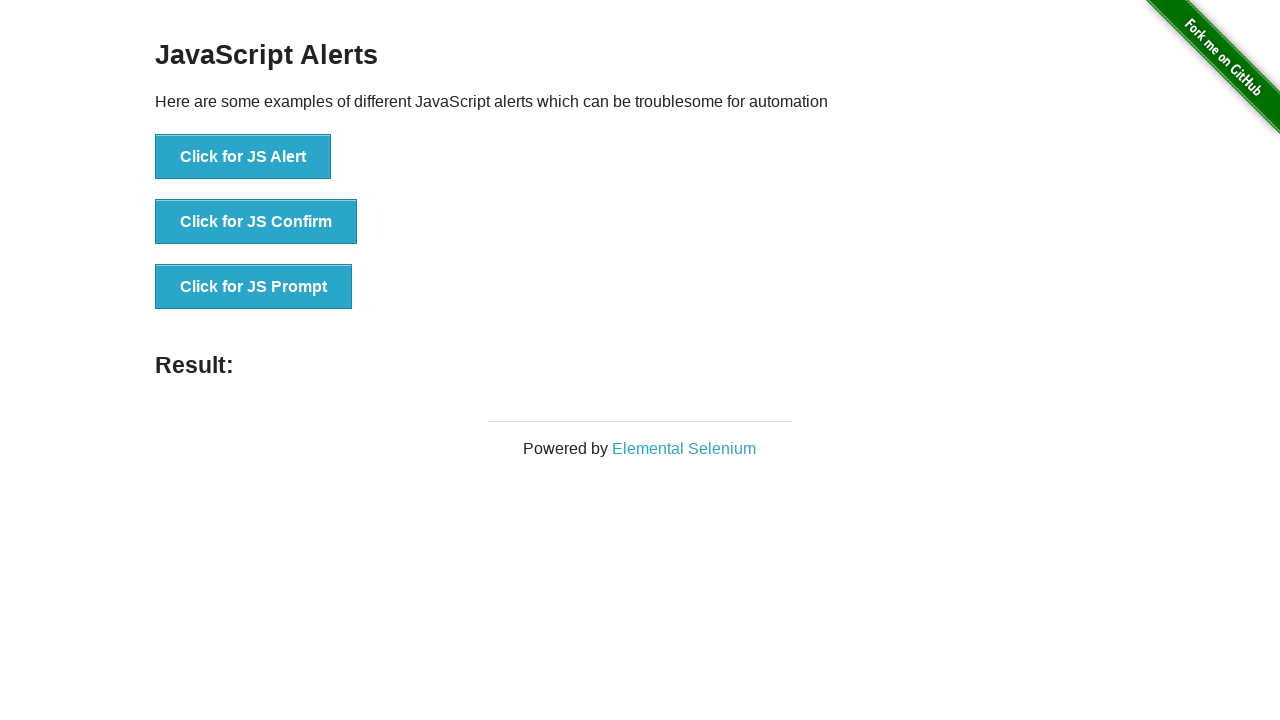

Set up dialog handler to accept confirm dialog
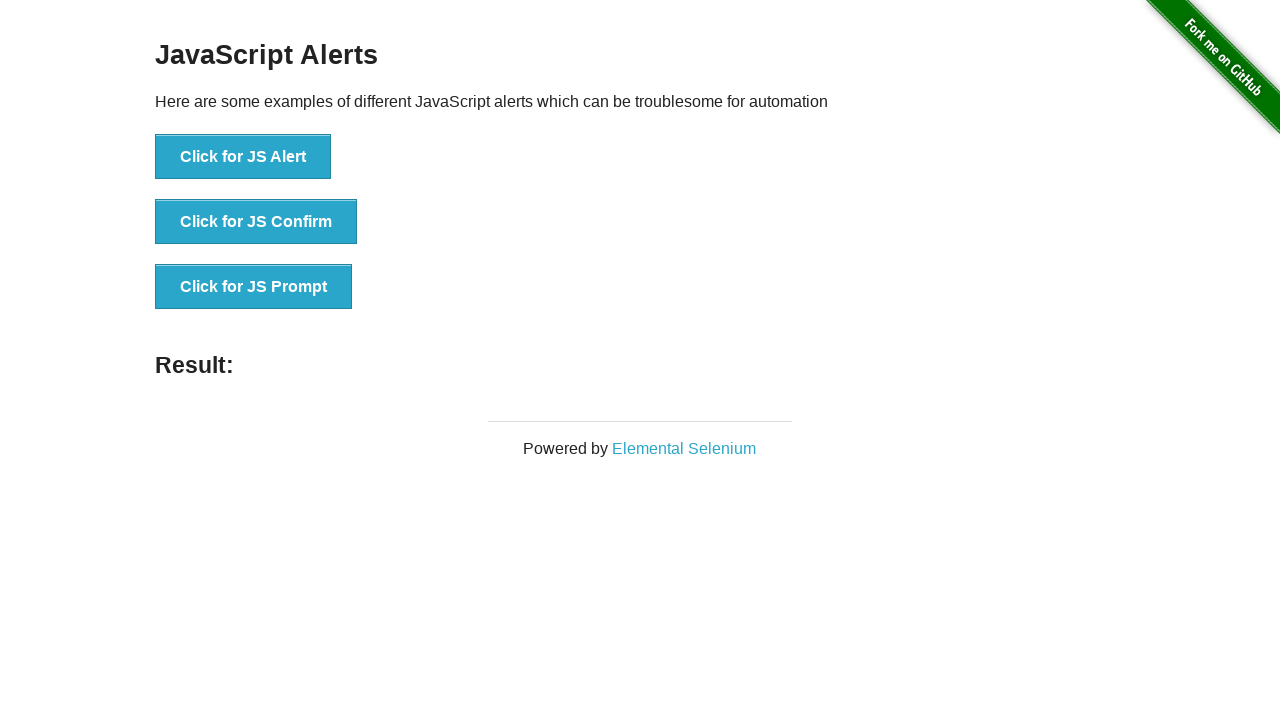

Clicked button to trigger JavaScript Confirm dialog at (256, 222) on xpath=//button[.='Click for JS Confirm']
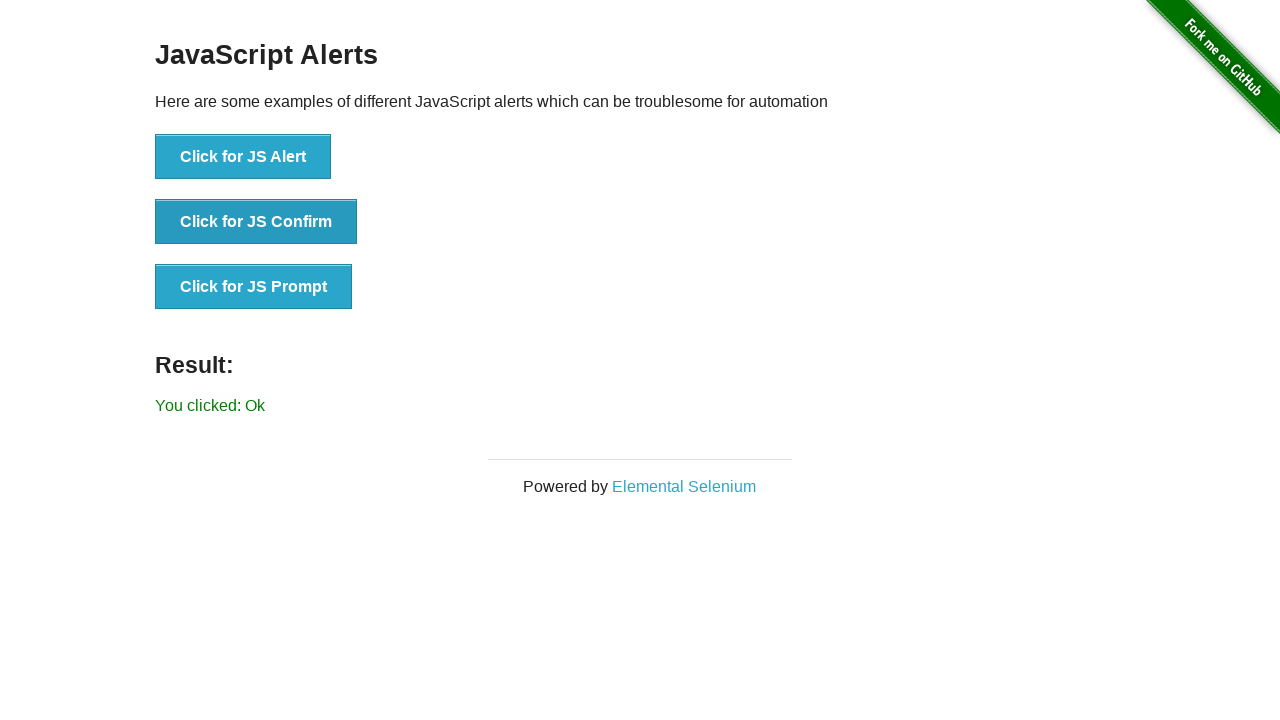

Result message element loaded after confirming dialog
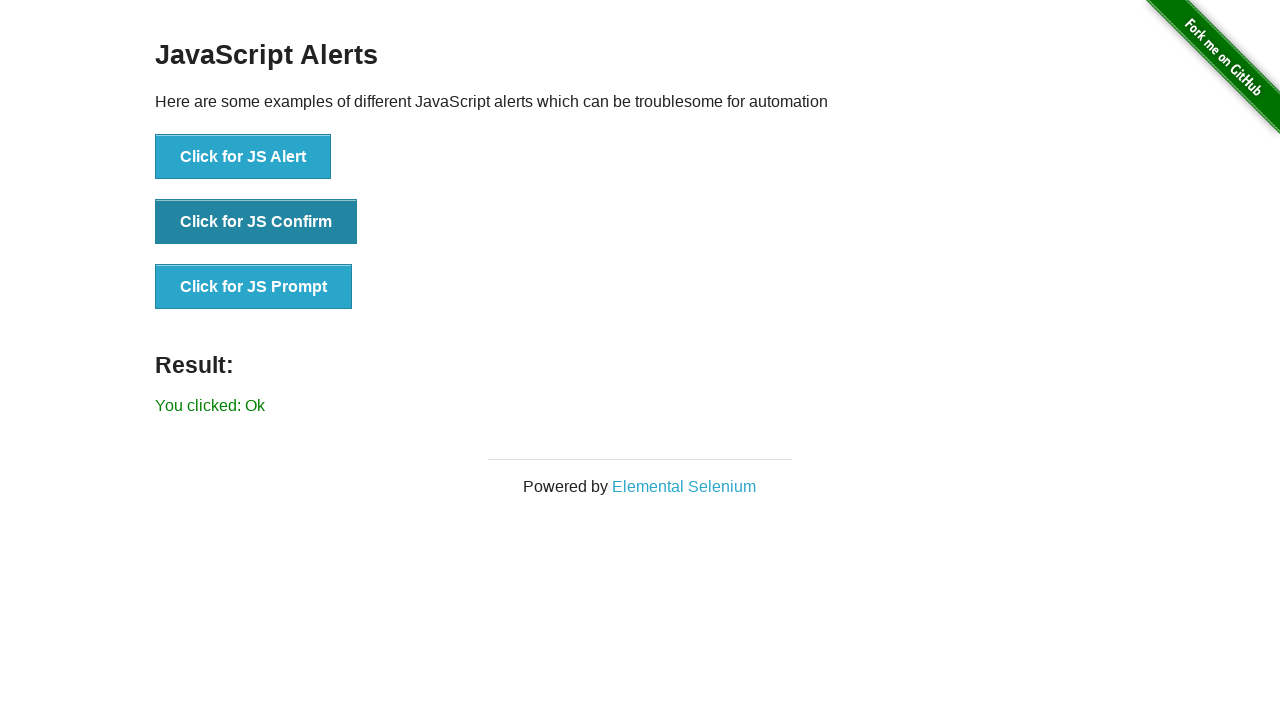

Retrieved result message text
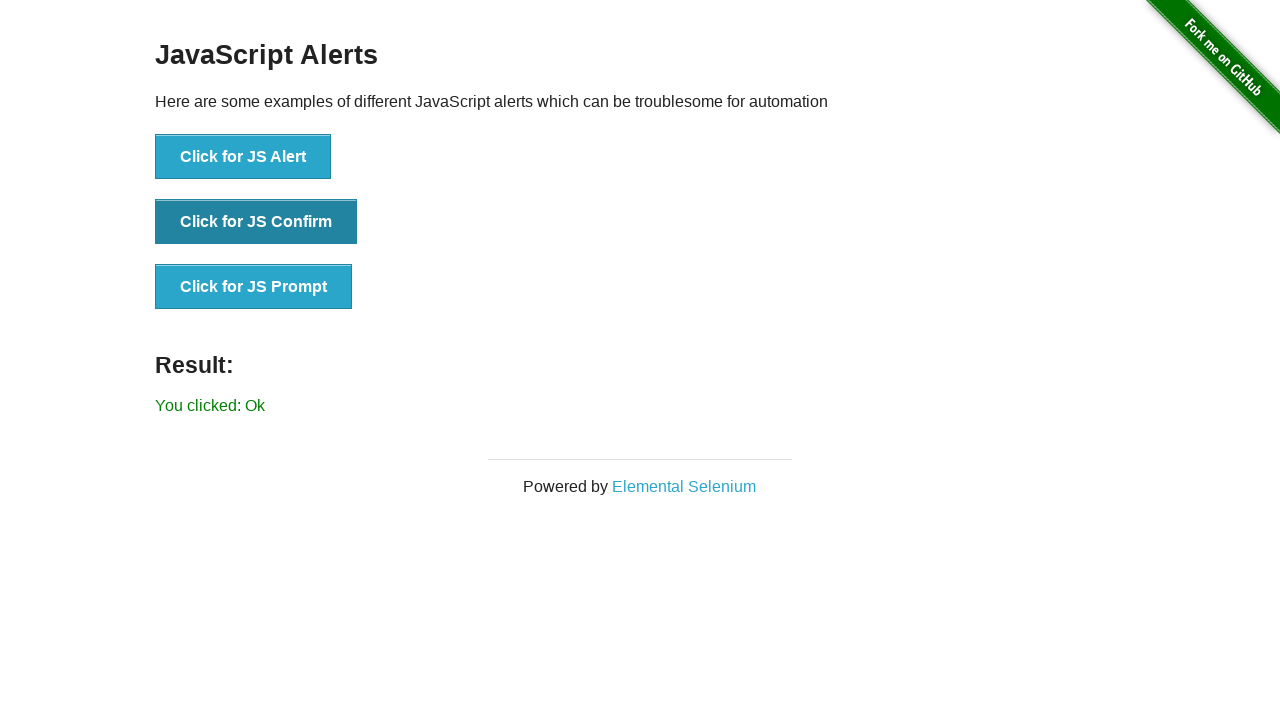

Verified result message is 'You clicked: Ok'
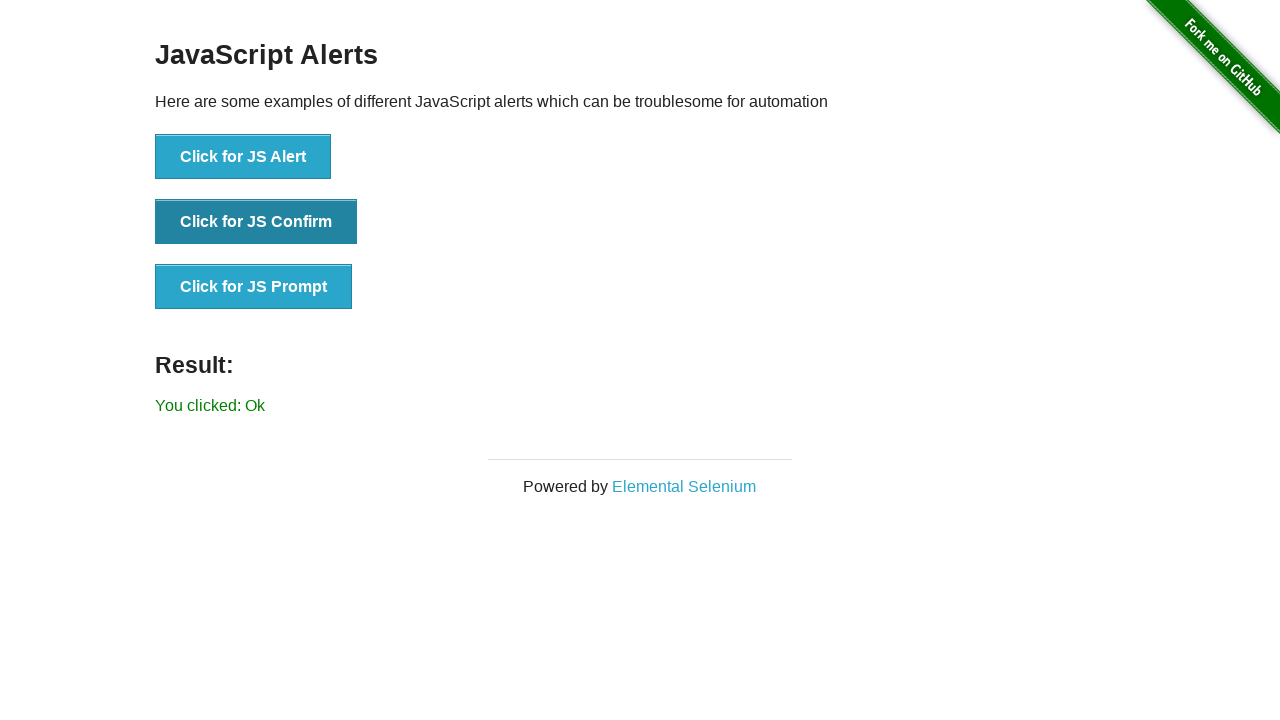

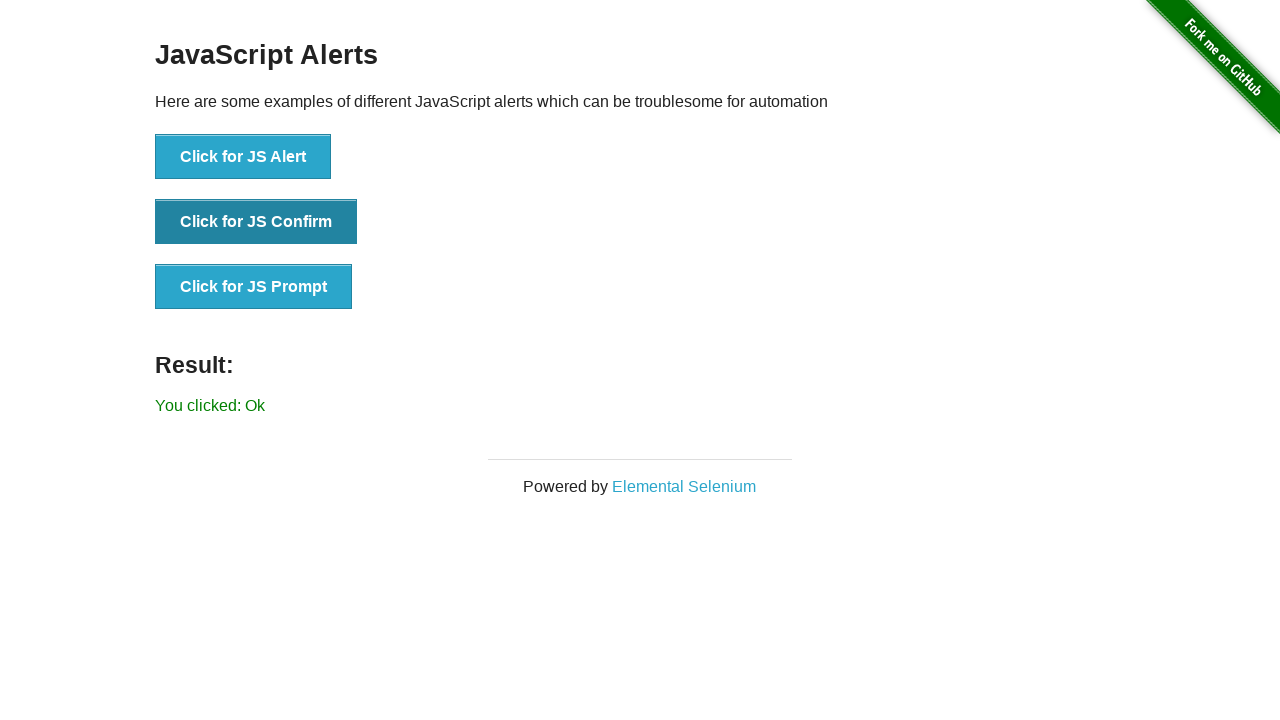